Navigates to W3Schools website and maximizes the browser window. The original script takes a screenshot, but the core browser automation is simply visiting the site.

Starting URL: https://www.w3schools.com

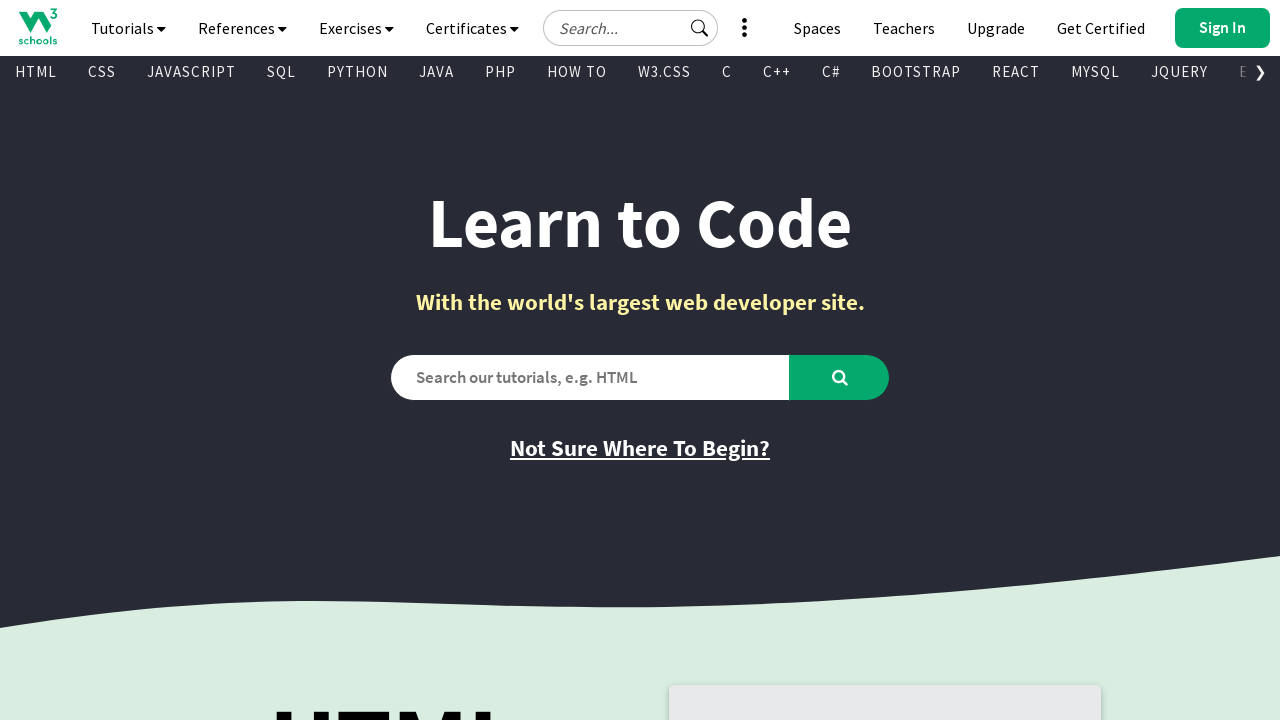

Navigated to W3Schools website
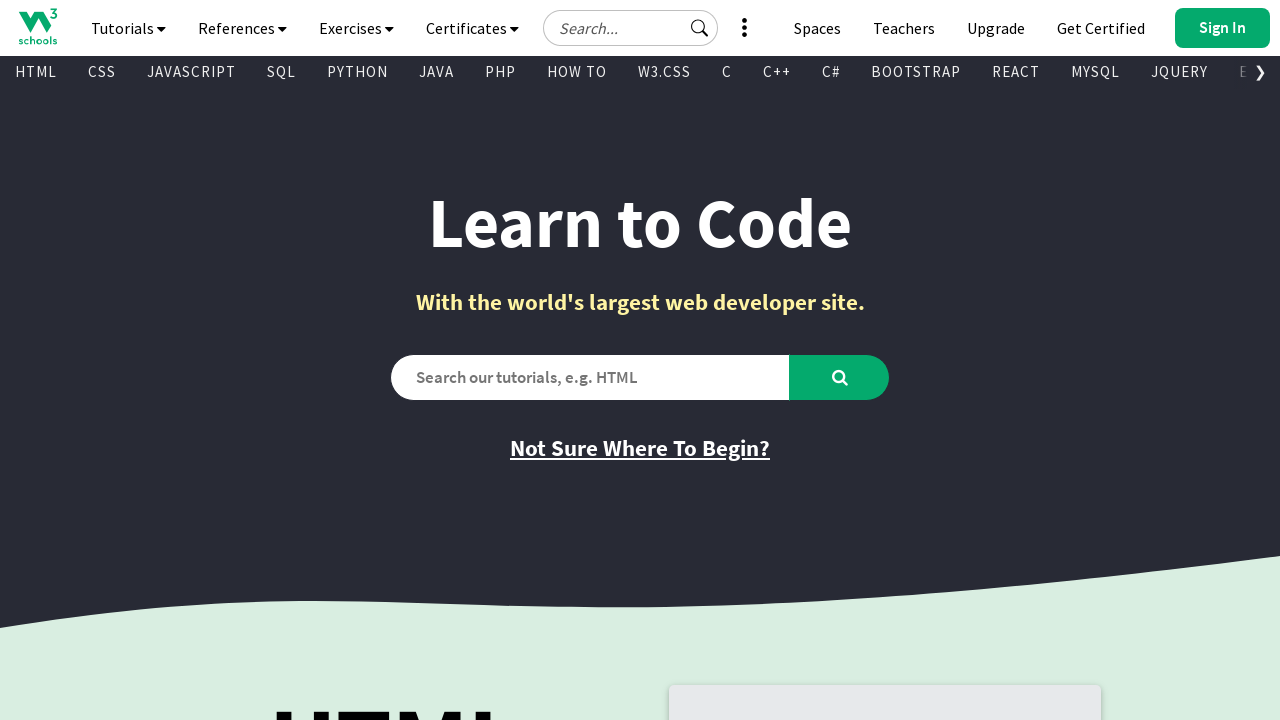

Maximized browser window to 1920x1080
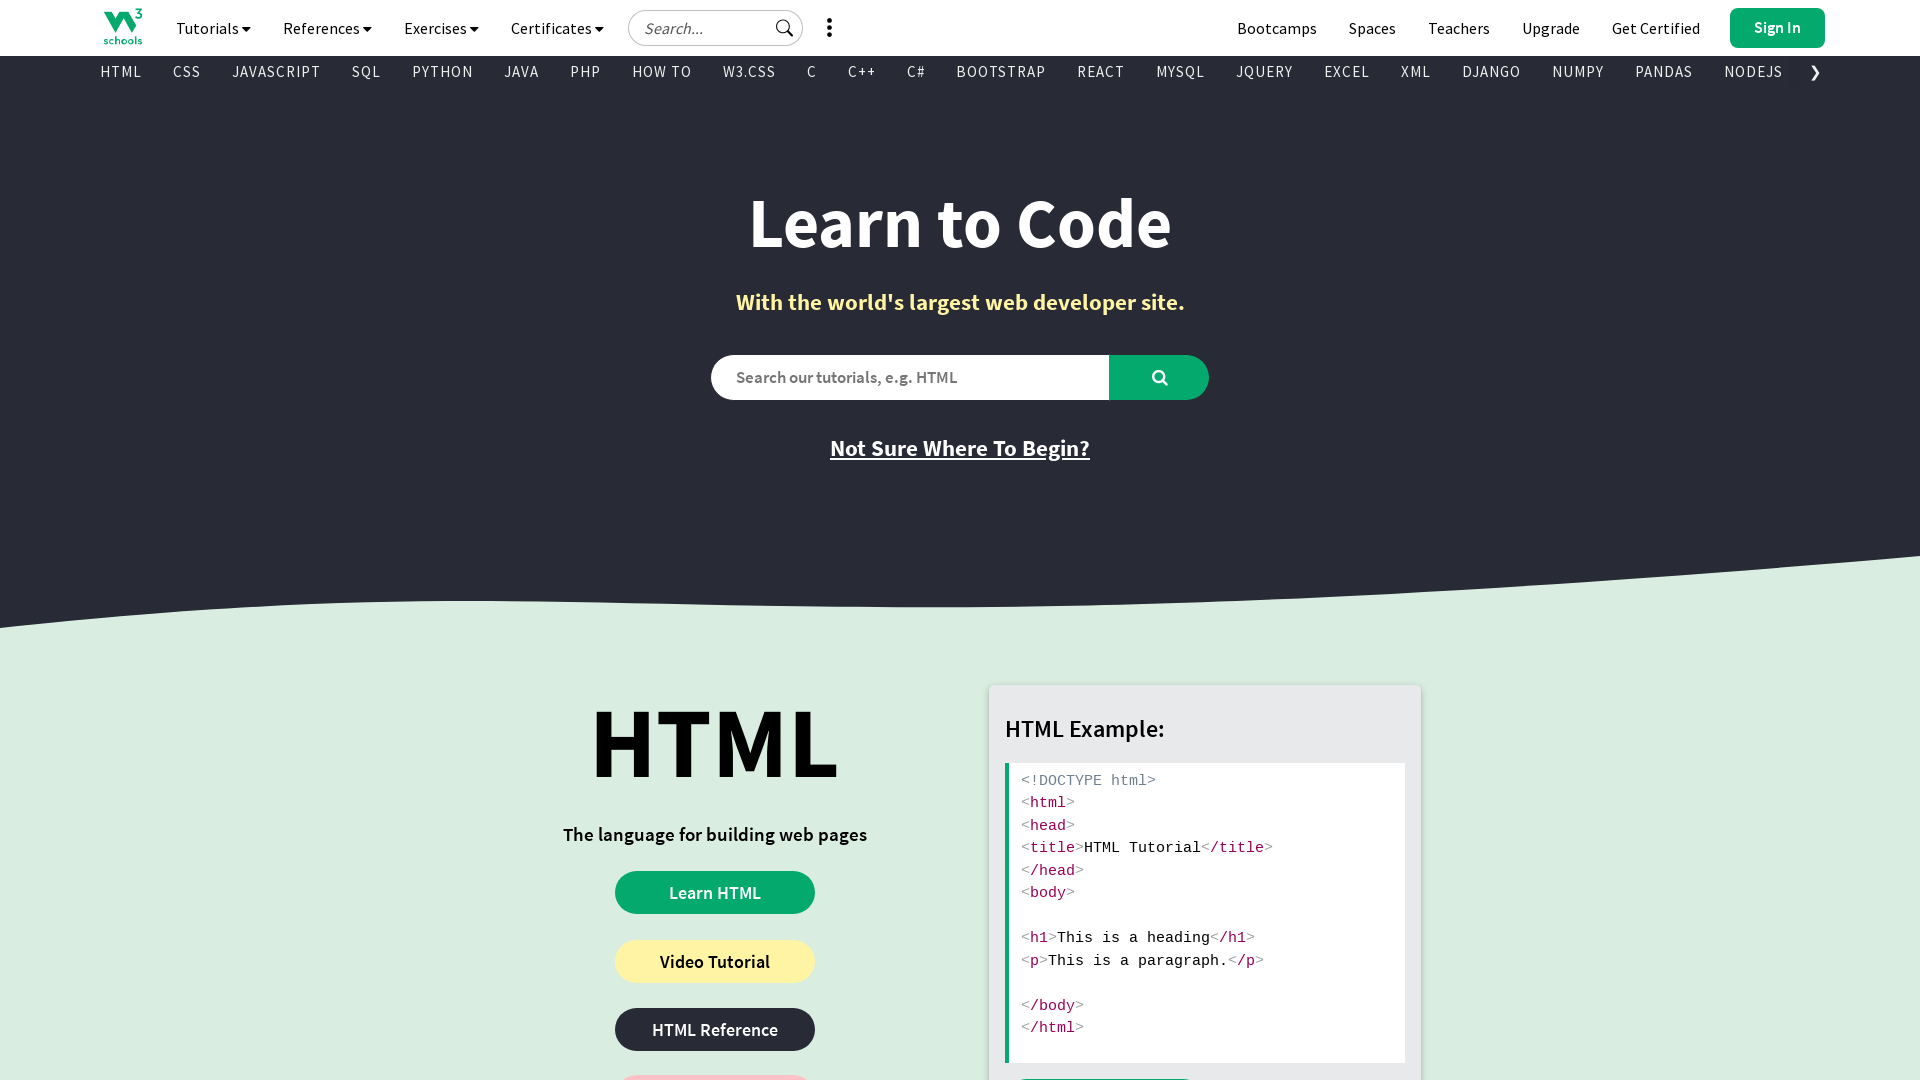

Page fully loaded and DOM content ready
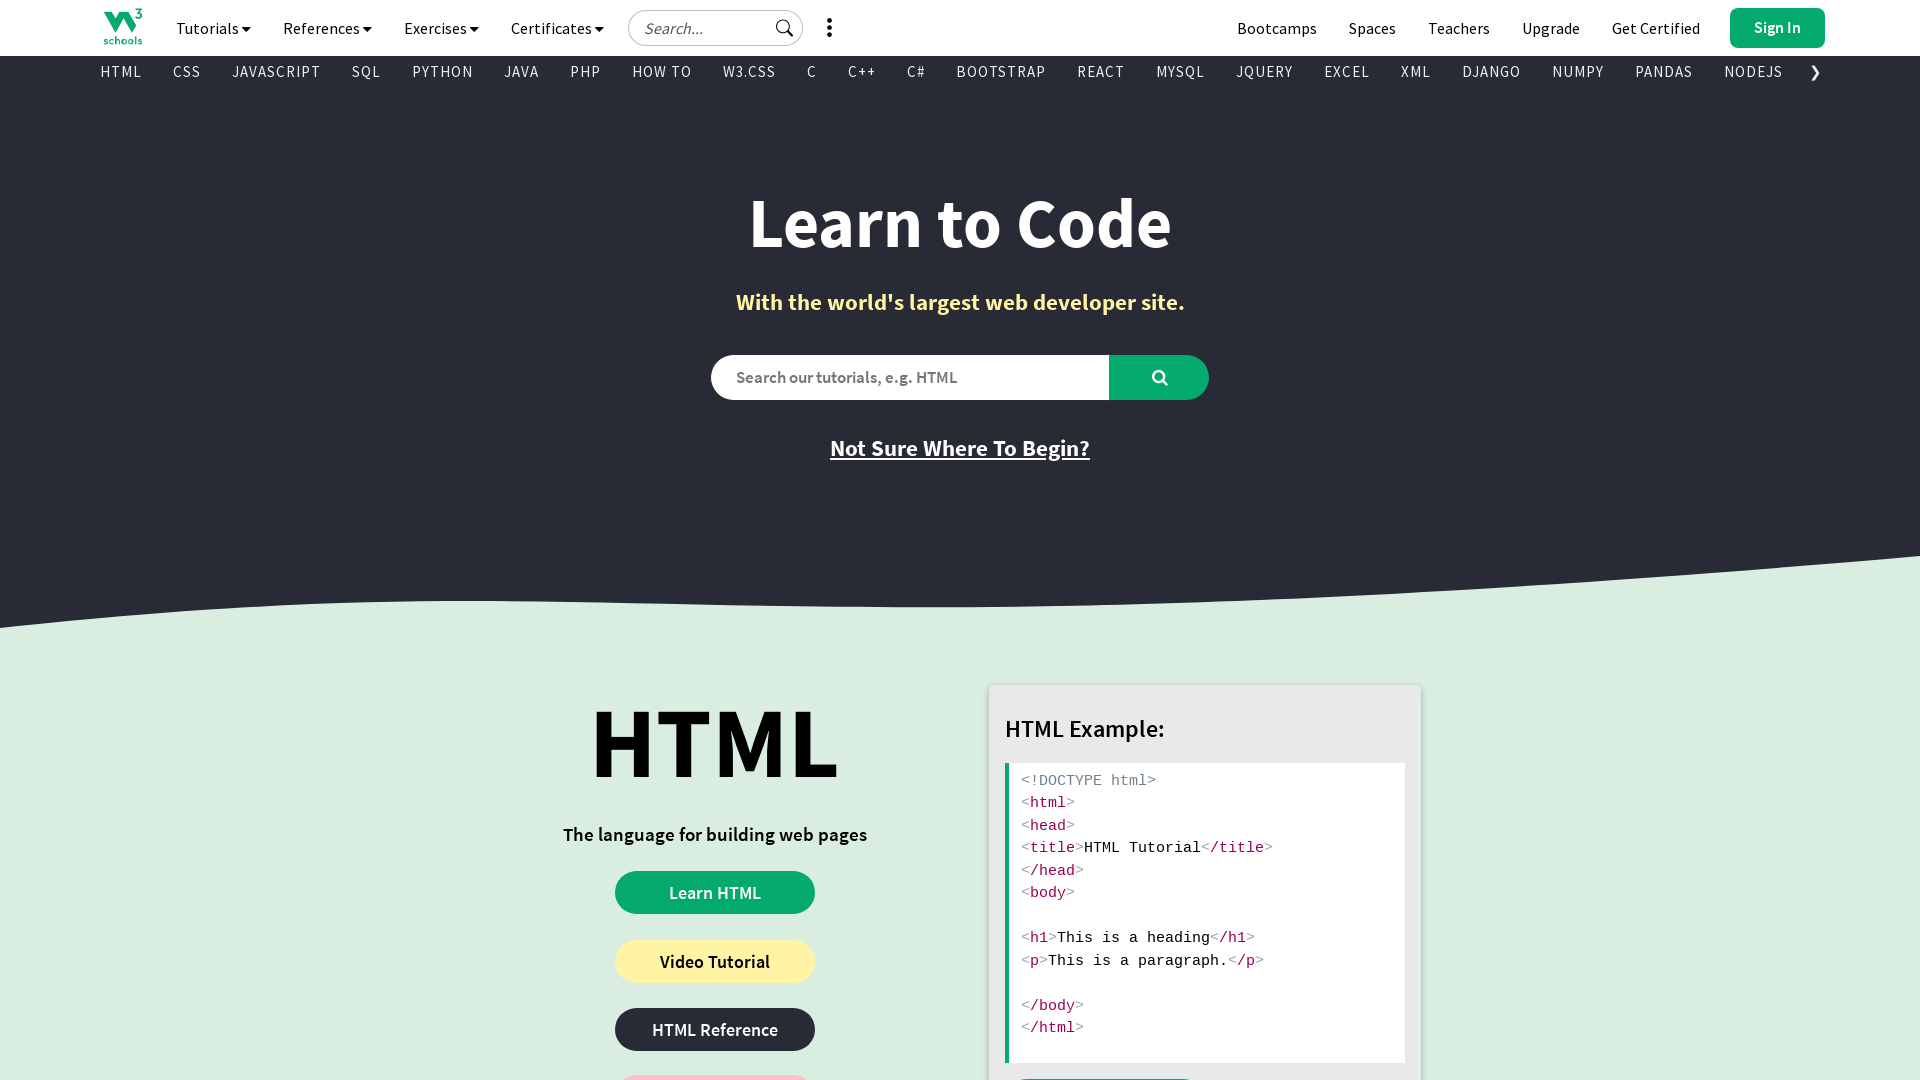

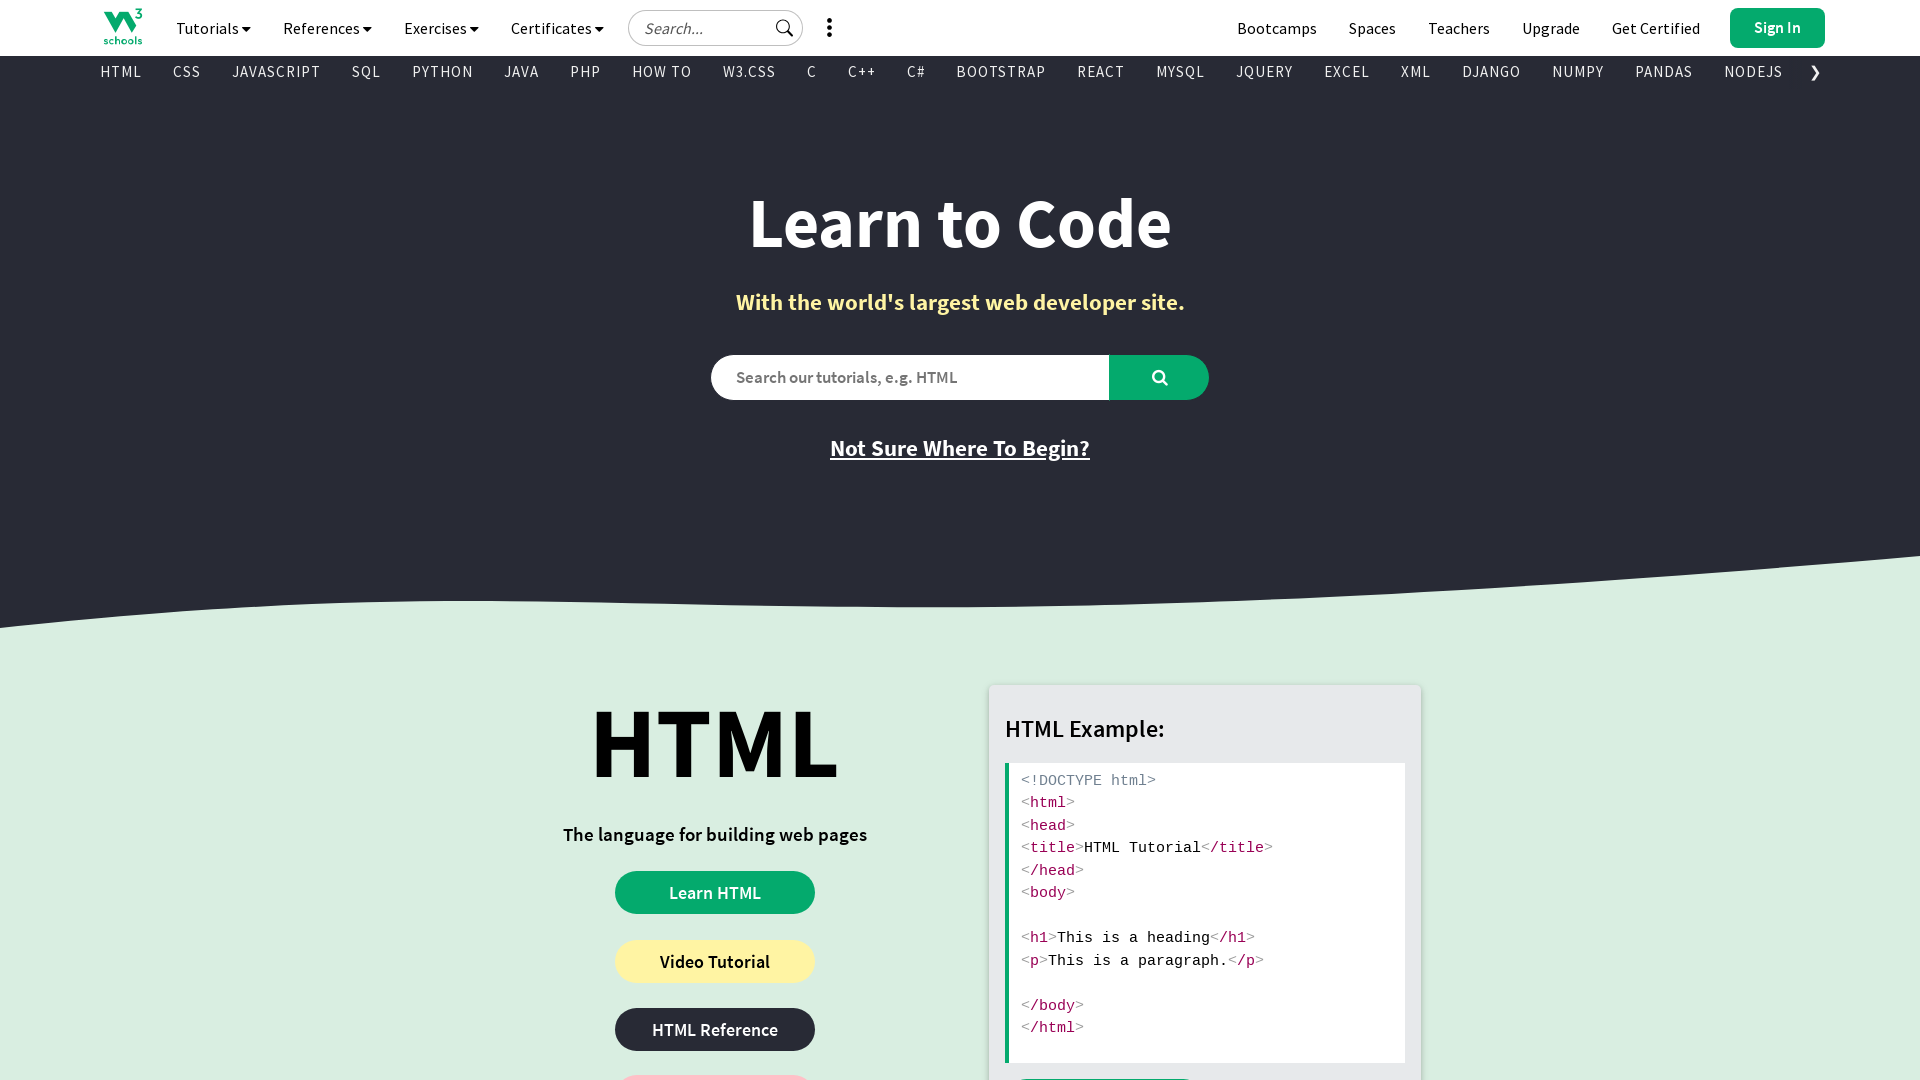